Tests web table functionality by clicking on a column header to sort, then navigating through paginated results to find items containing "Rice" in the name column.

Starting URL: https://rahulshettyacademy.com/seleniumPractise/#/offers

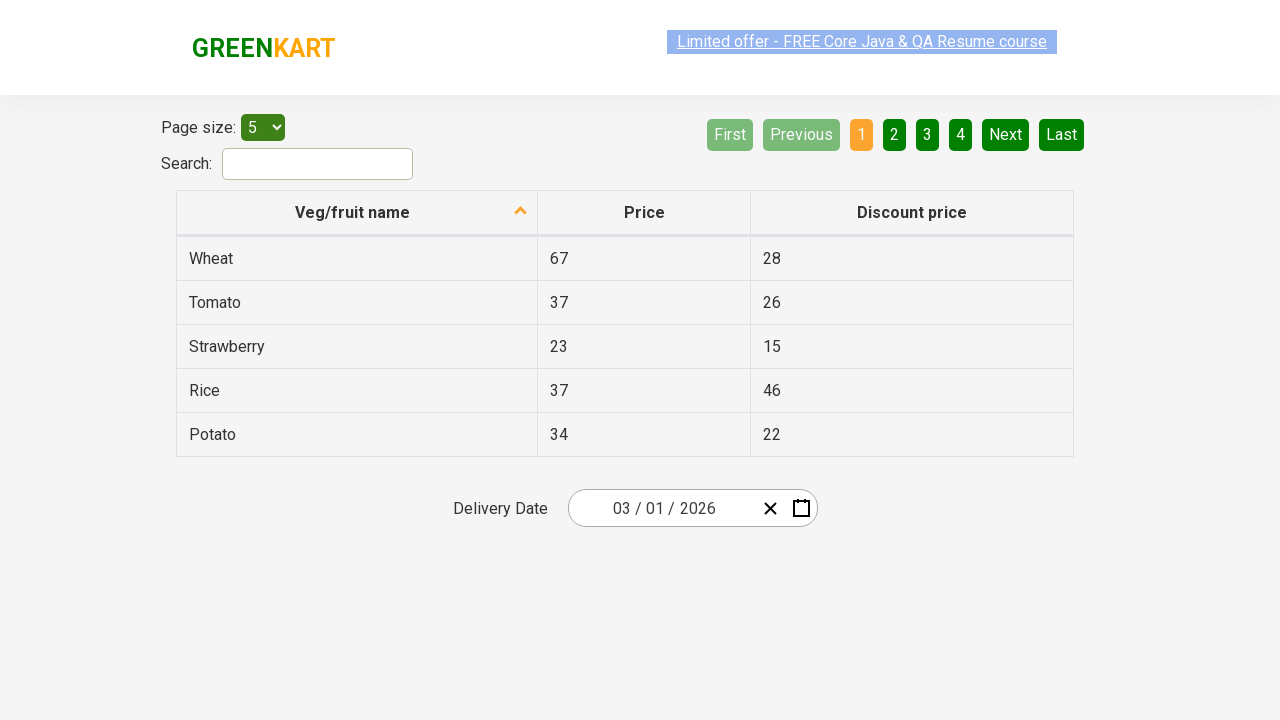

Clicked first column header to sort at (357, 213) on xpath=//tr/th[1]
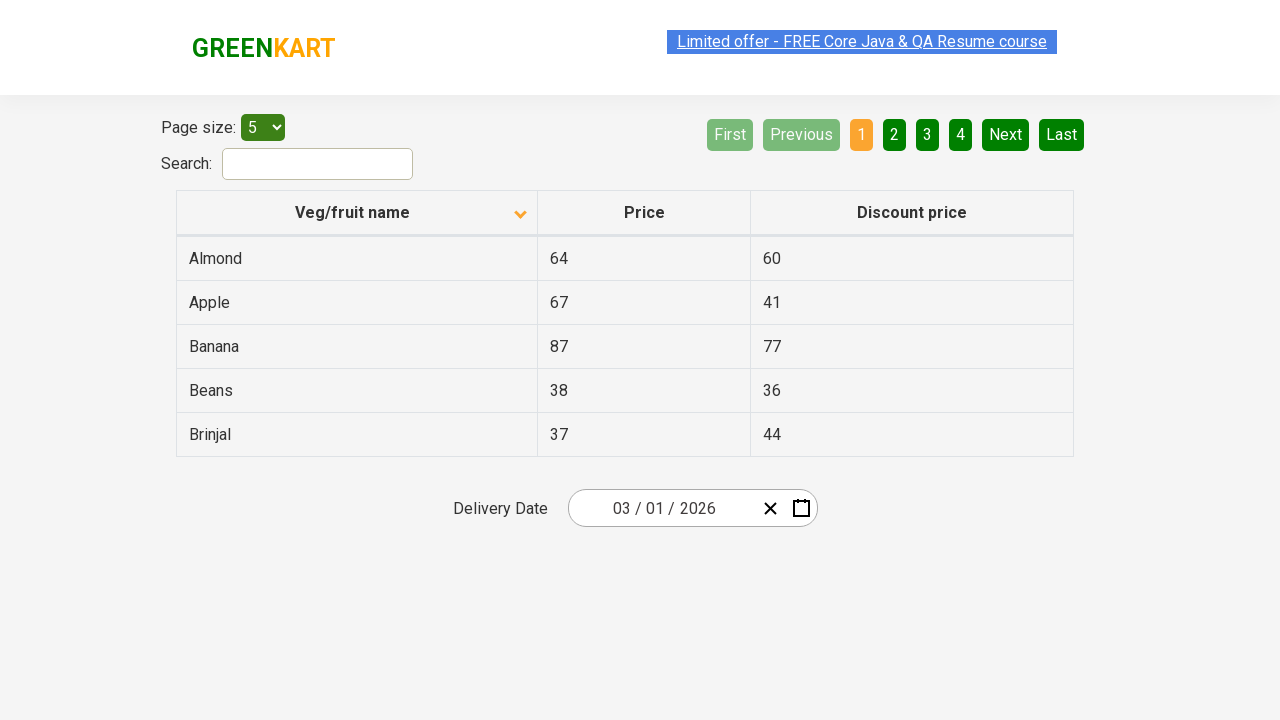

Table loaded with first column data visible
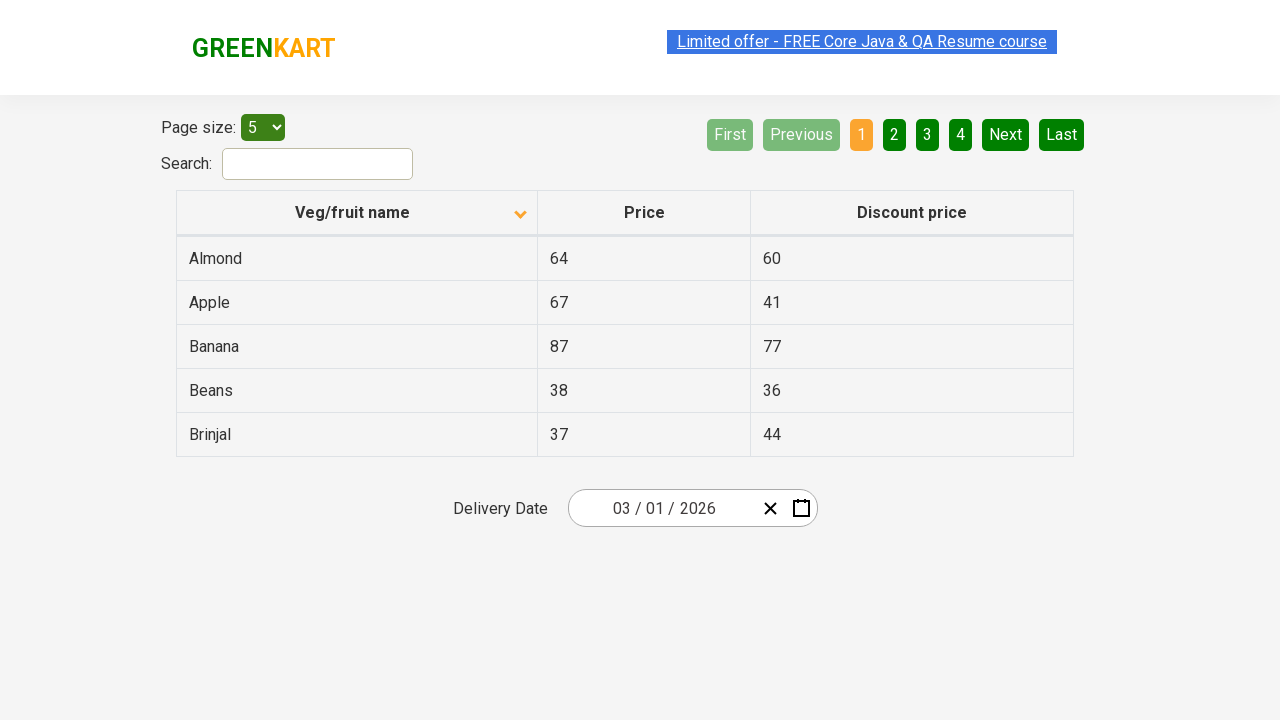

Retrieved 5 items from first column
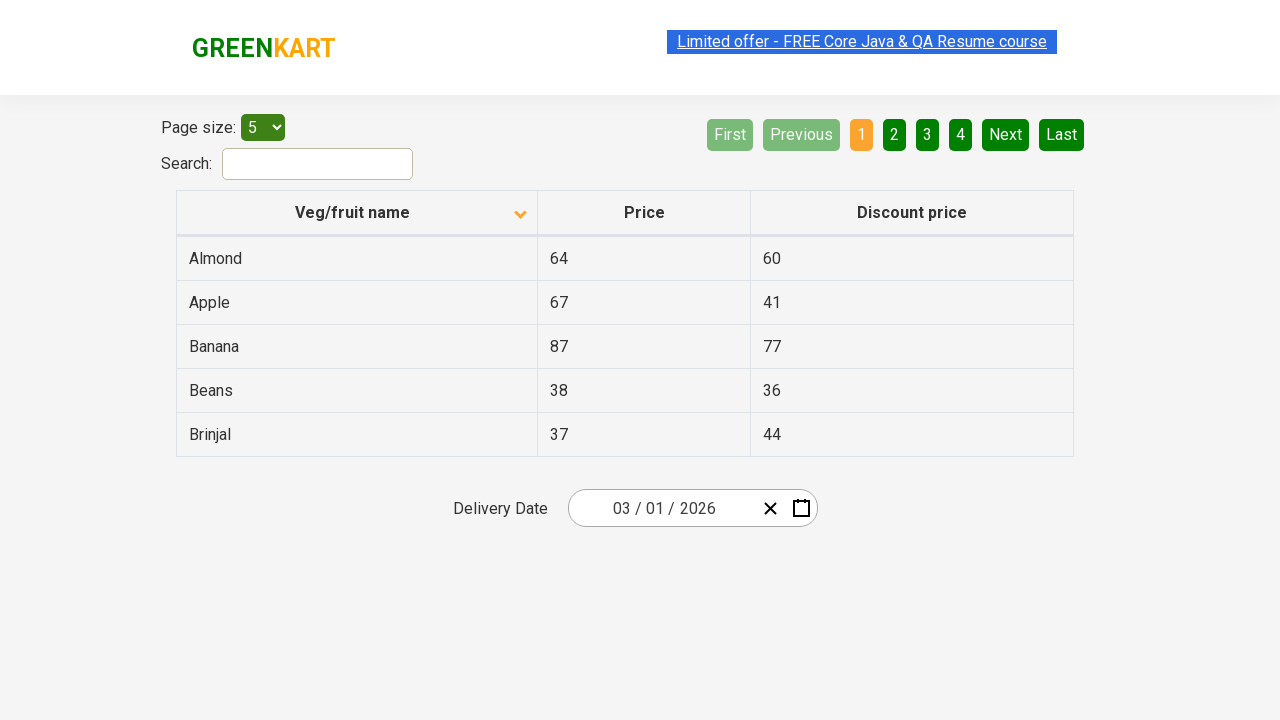

Clicked Next button to navigate to next page at (1006, 134) on [aria-label='Next']
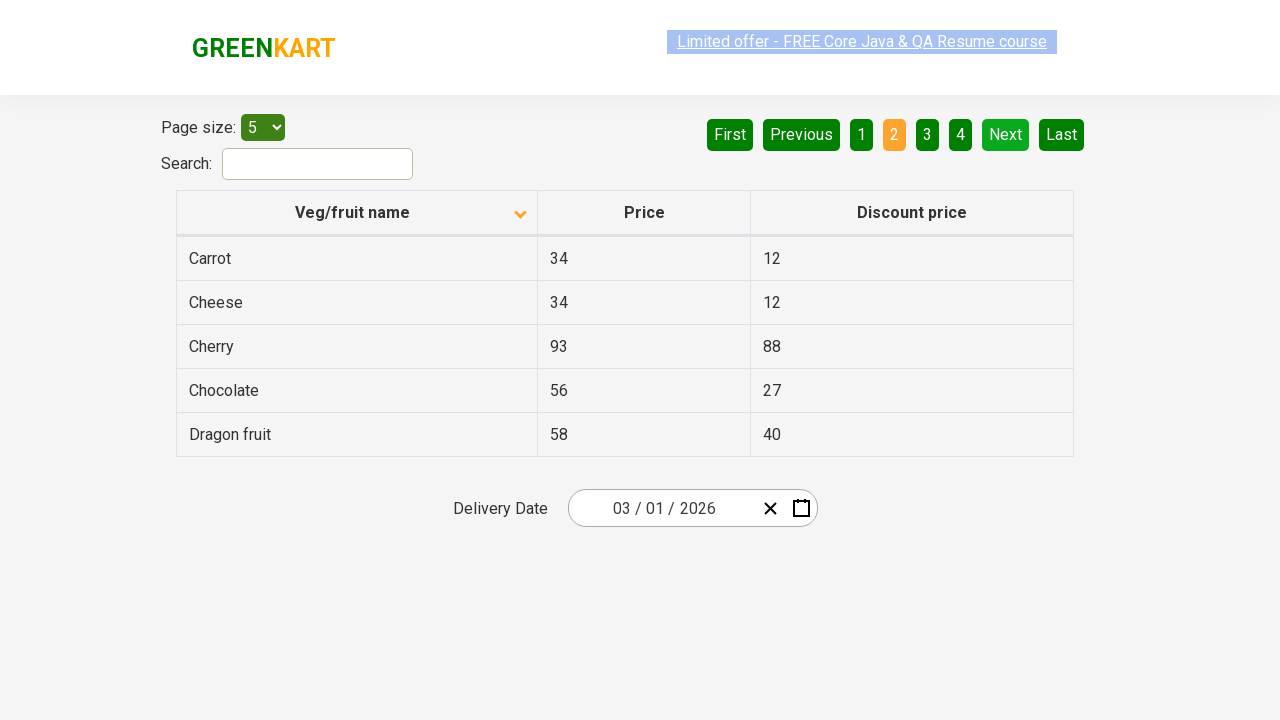

Waited for table to update after pagination
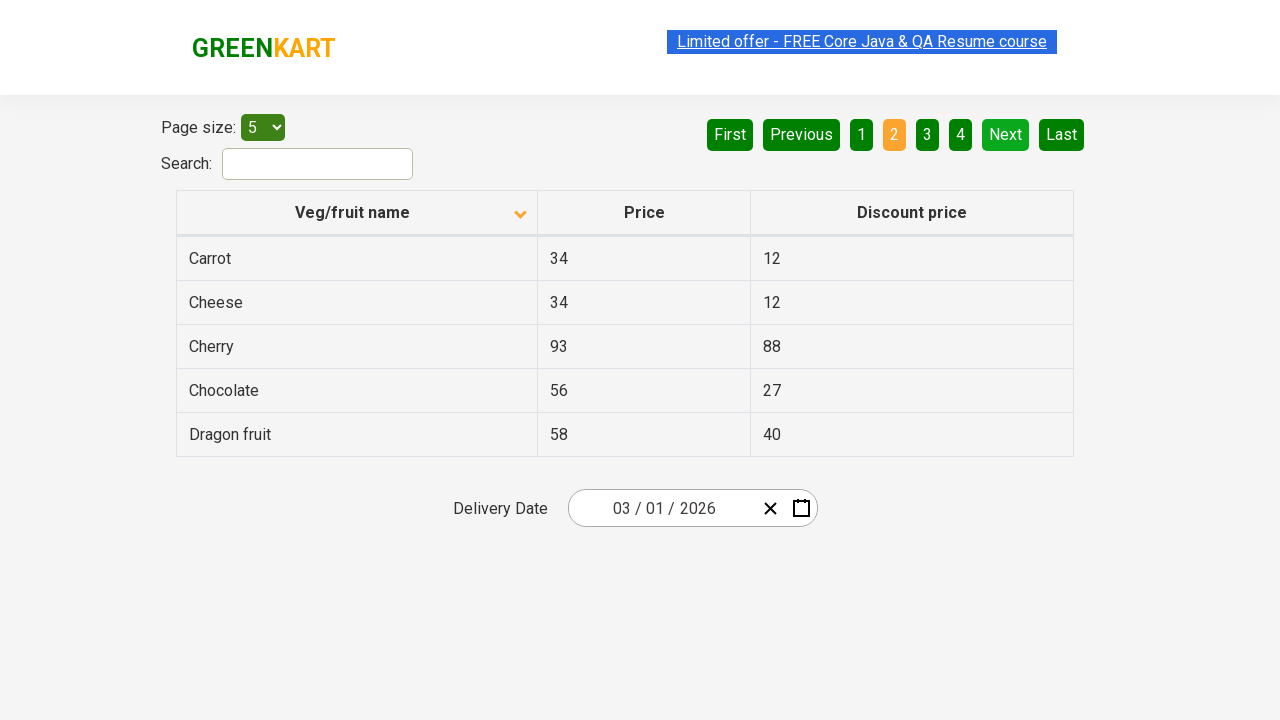

Retrieved 5 items from first column
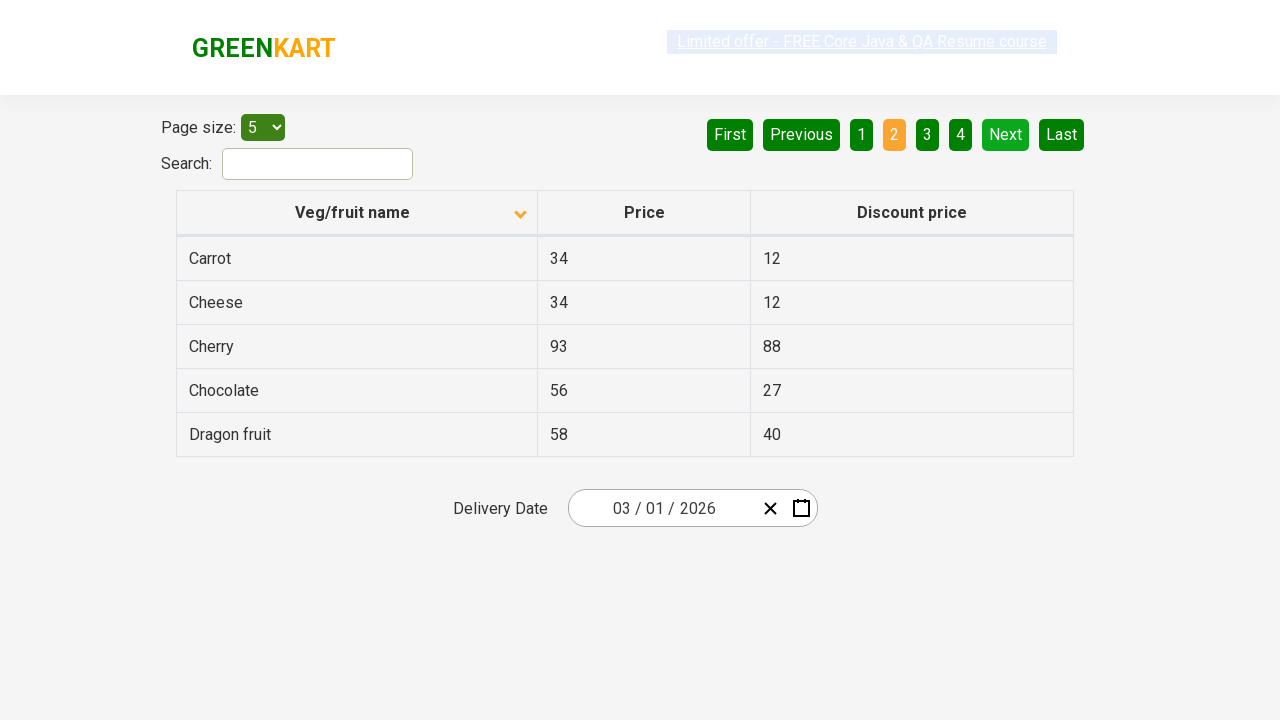

Clicked Next button to navigate to next page at (1006, 134) on [aria-label='Next']
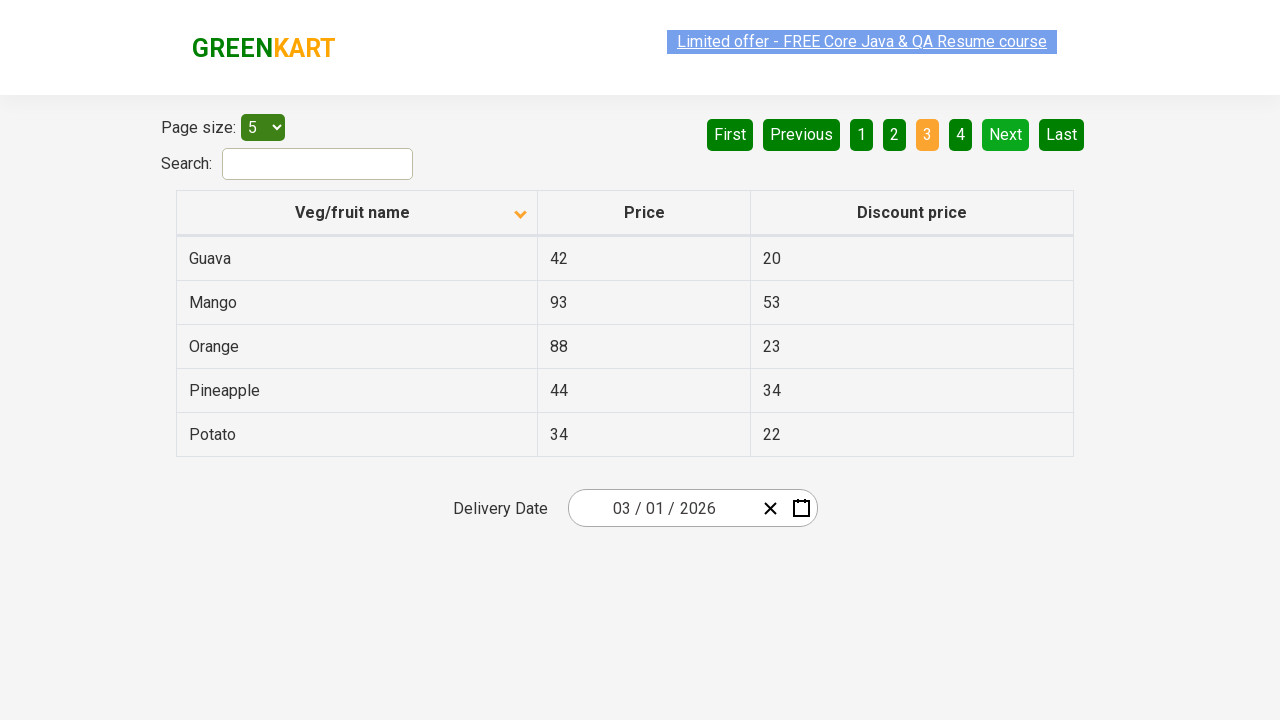

Waited for table to update after pagination
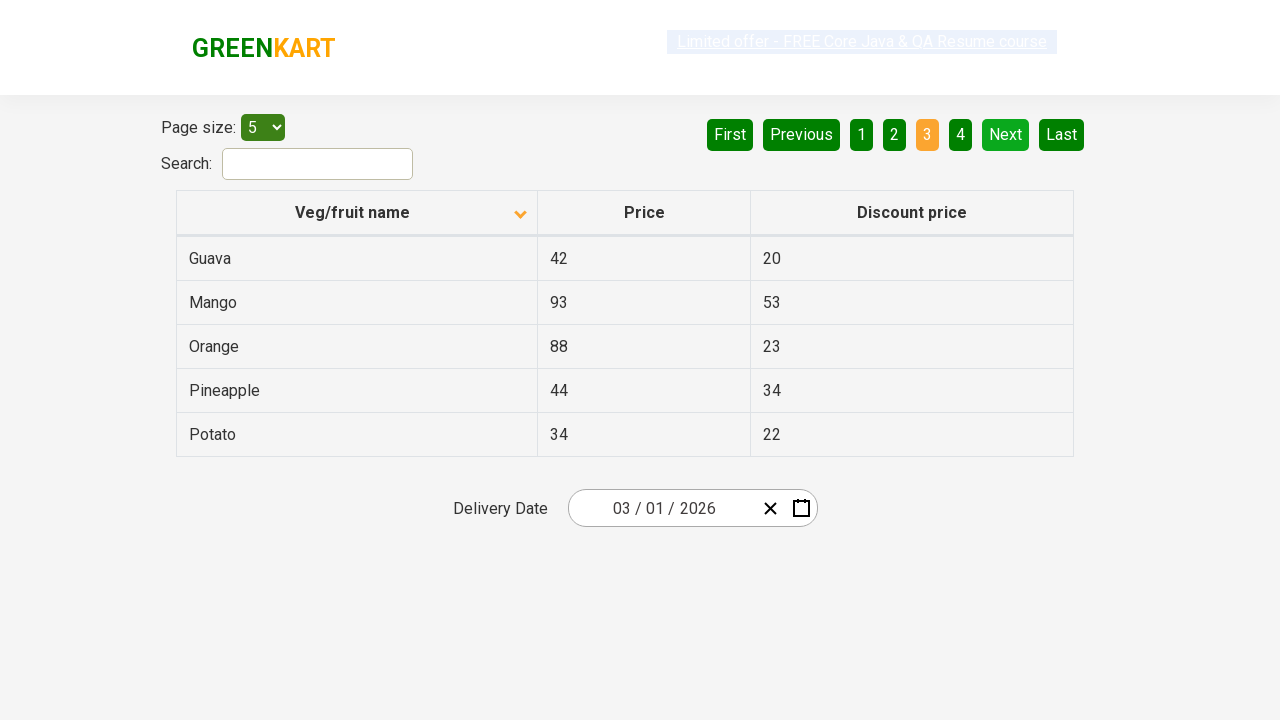

Retrieved 5 items from first column
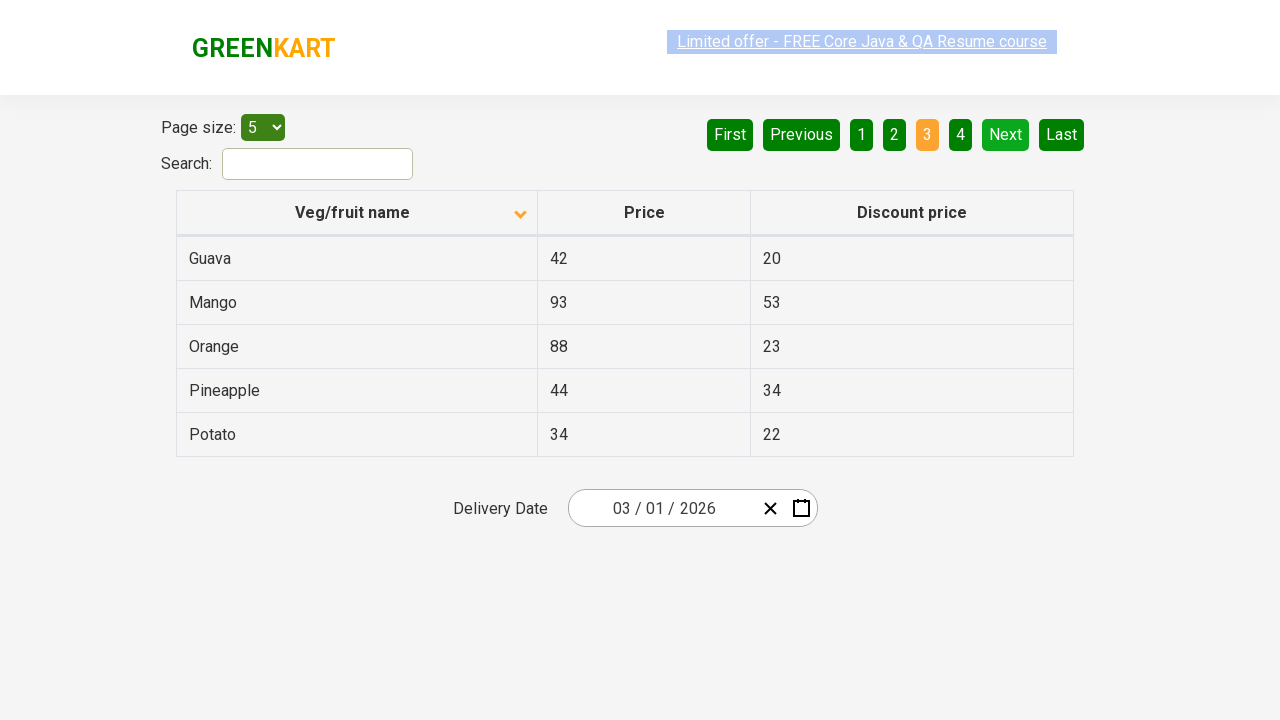

Clicked Next button to navigate to next page at (1006, 134) on [aria-label='Next']
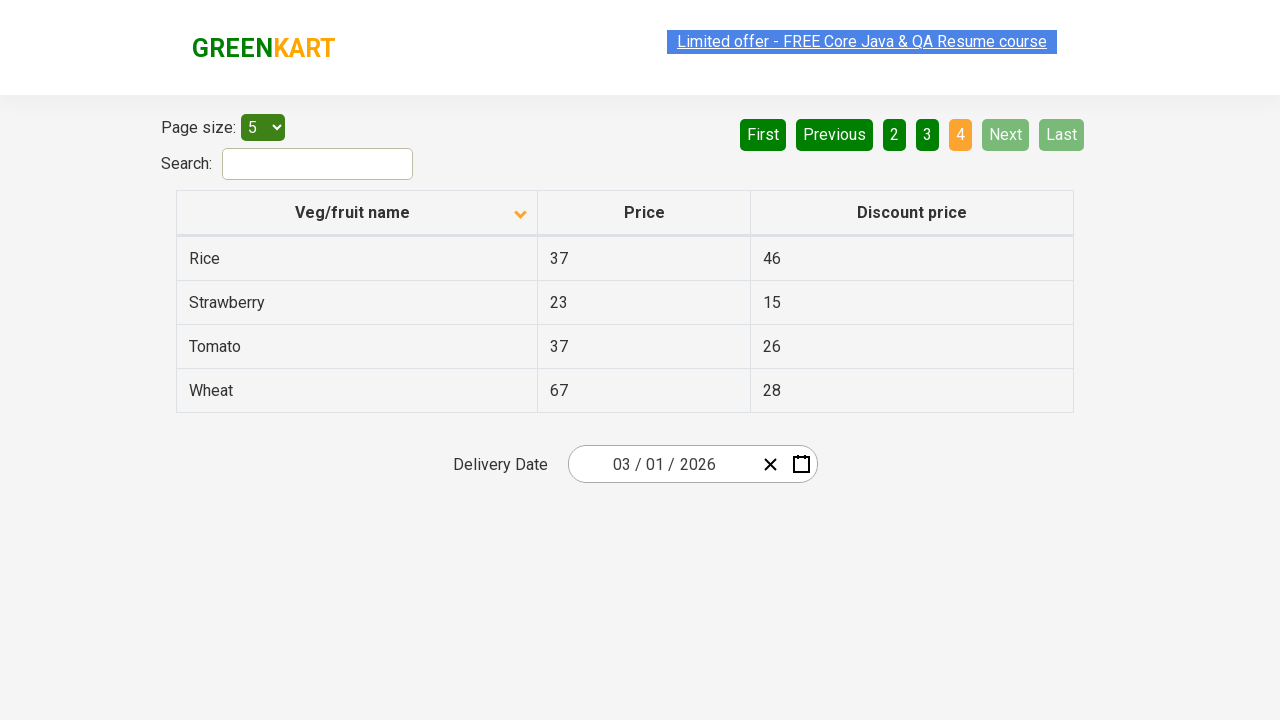

Waited for table to update after pagination
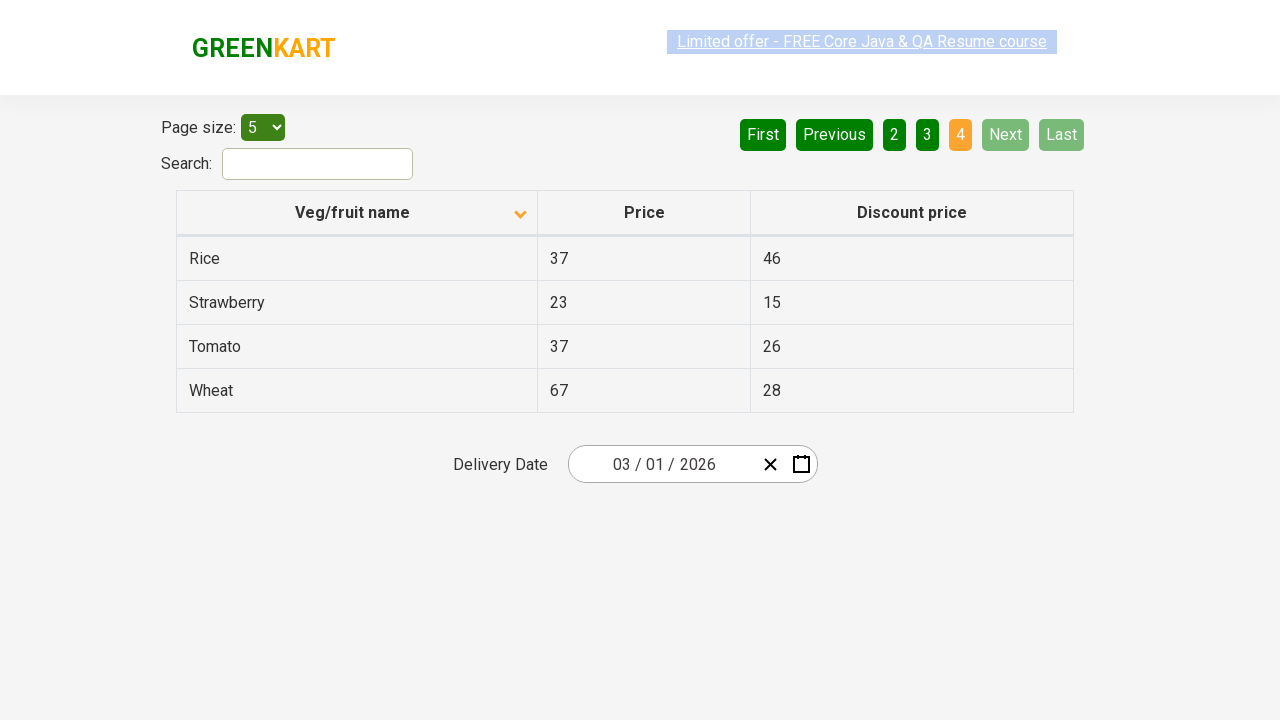

Retrieved 4 items from first column
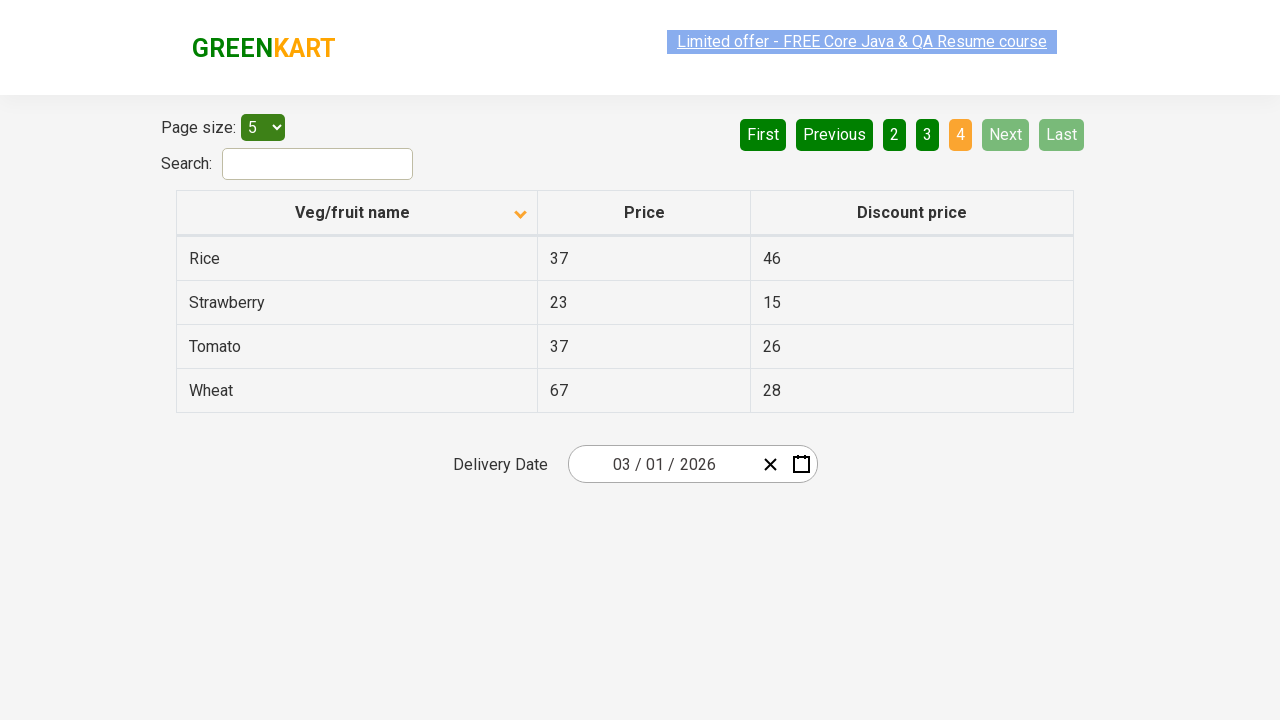

Found item containing 'Rice' in the name column
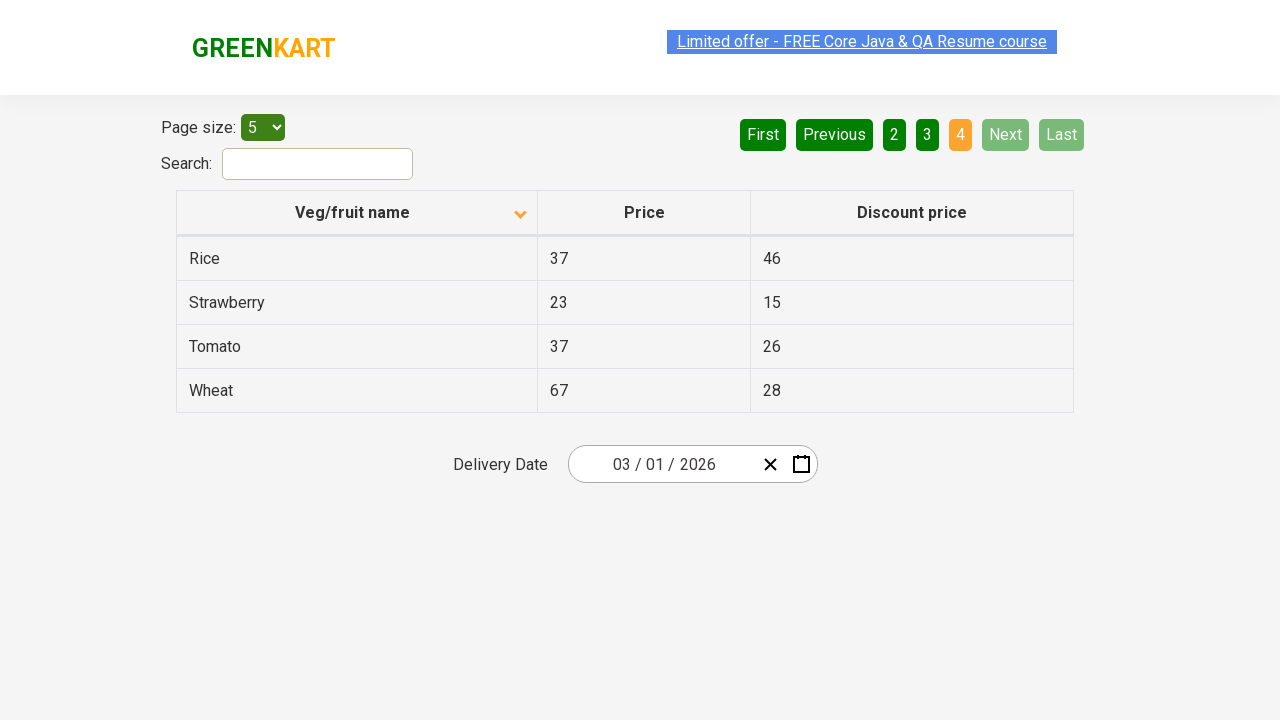

Price element for Rice item is now visible
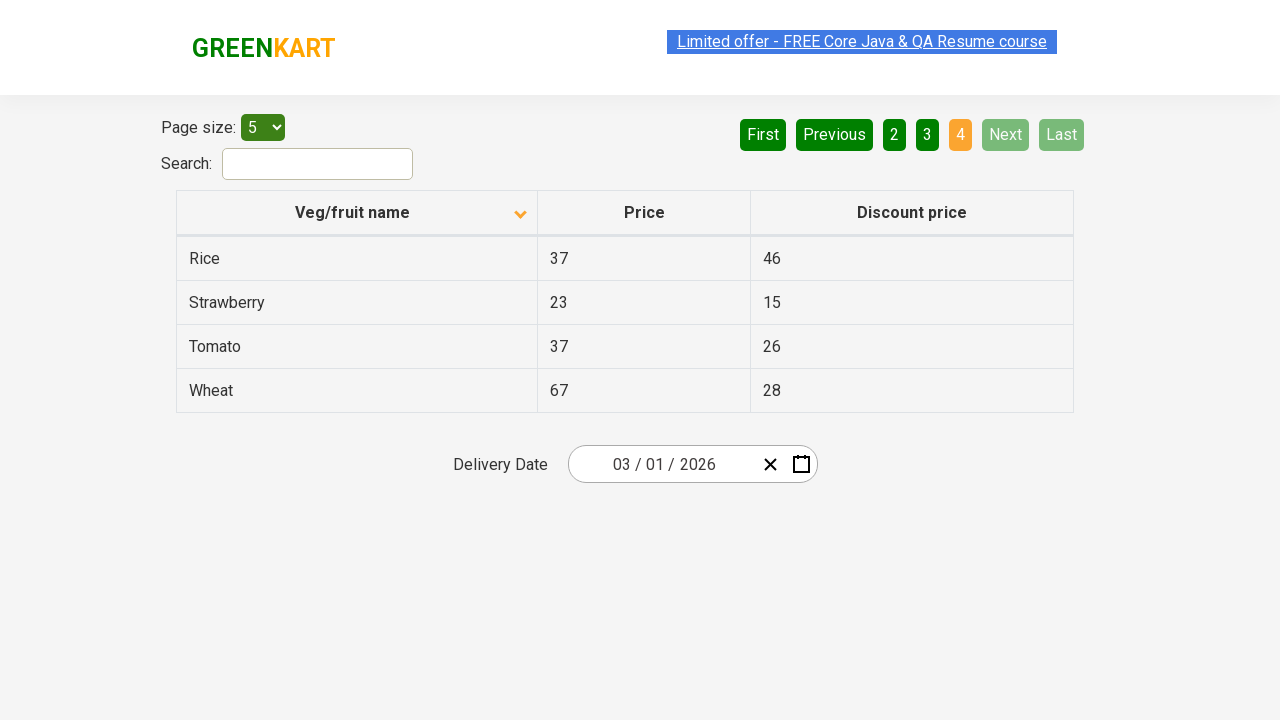

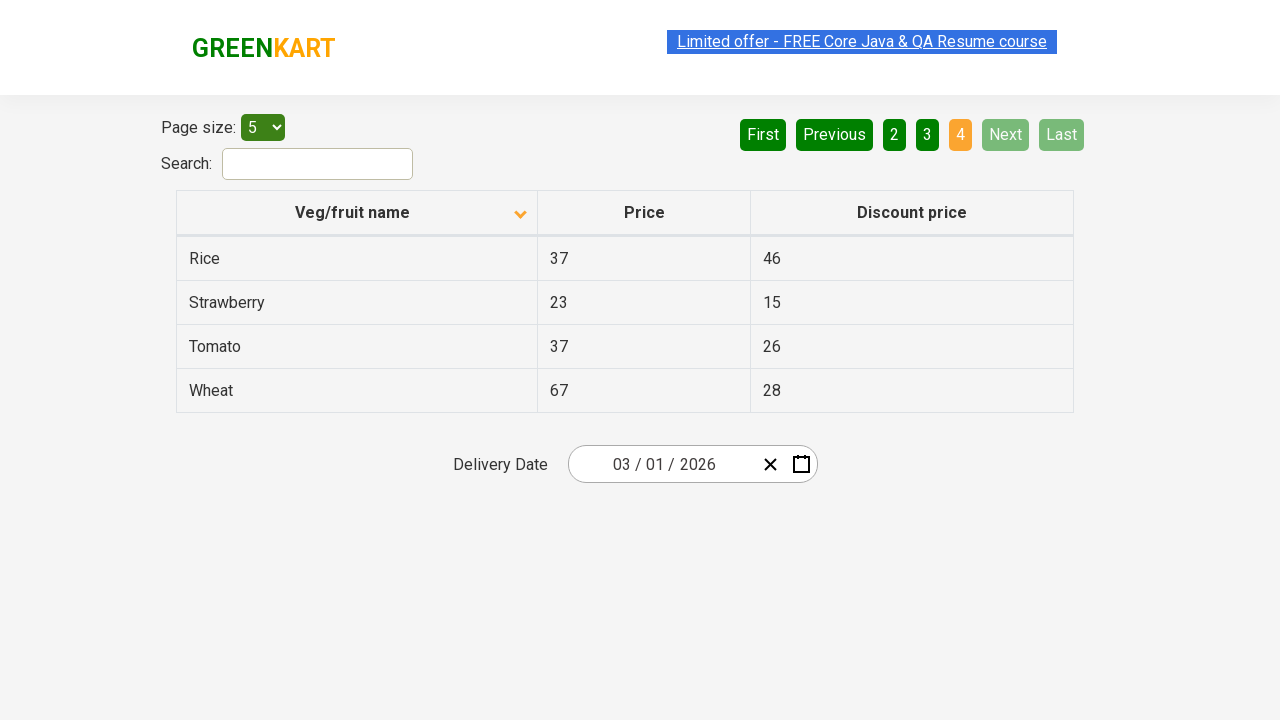